Creates a new paste on Pastebin with specific content "Hello from WebDriver", sets expiration to 10 minutes, and names it "helloweb"

Starting URL: https://pastebin.com

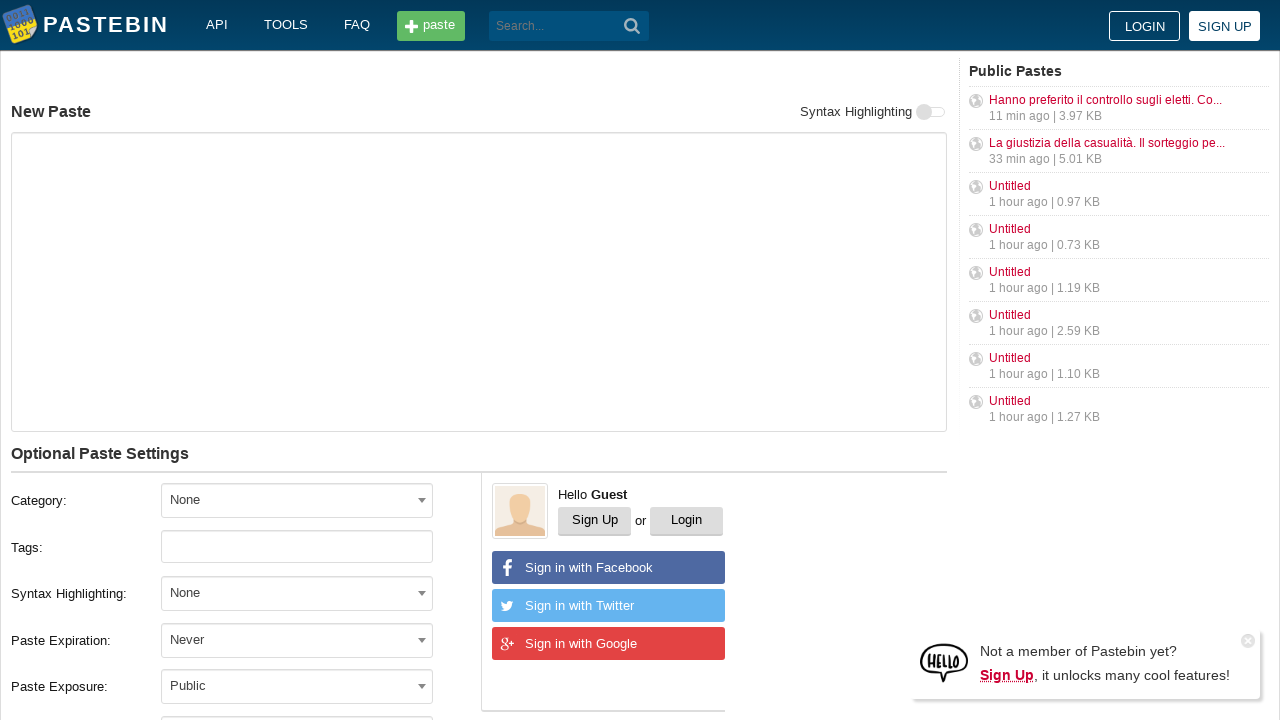

Filled paste content area with 'Hello from WebDriver' on #postform-text
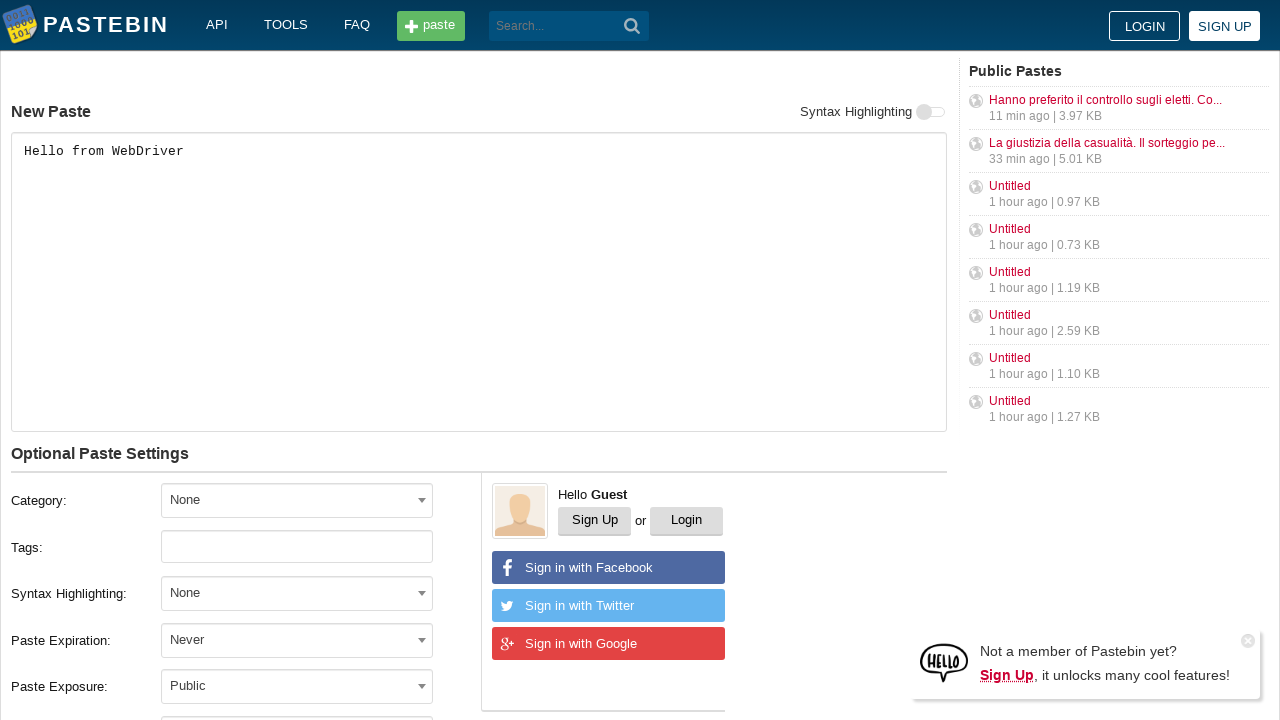

Clicked expiration dropdown to open options at (297, 640) on #select2-postform-expiration-container
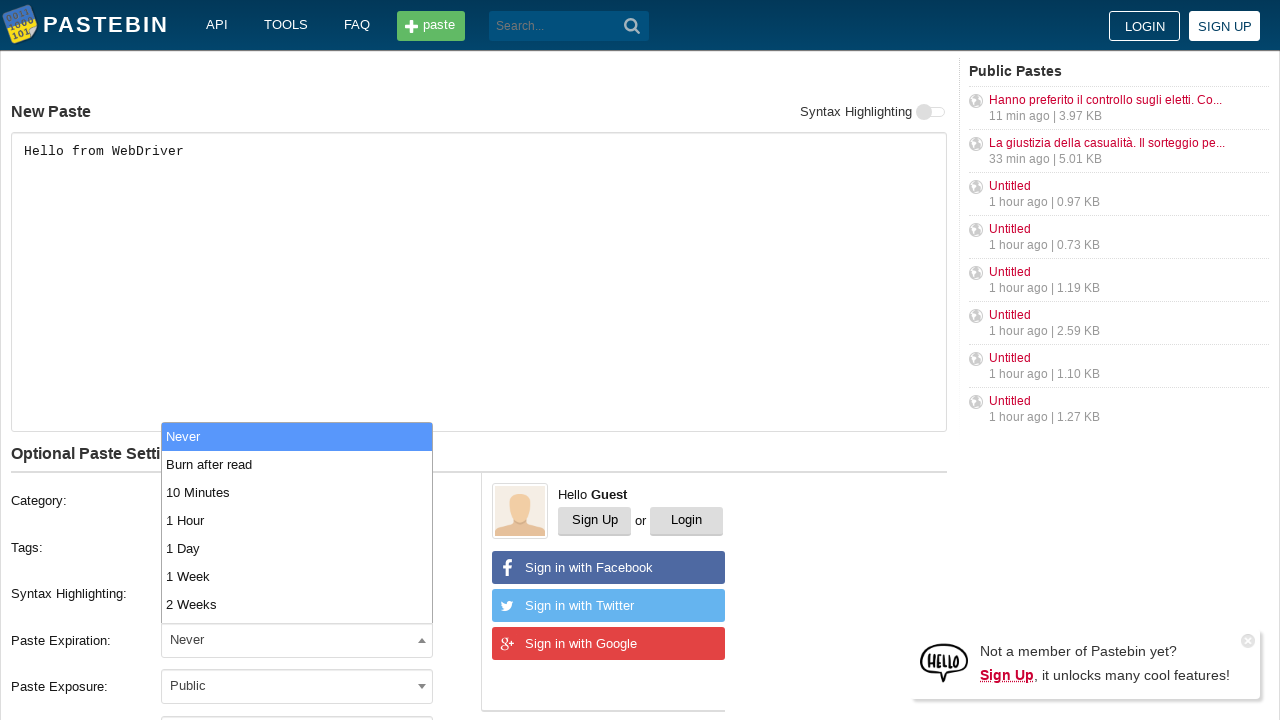

Selected '10 Minutes' from expiration dropdown at (297, 492) on li:has-text('10 Minutes')
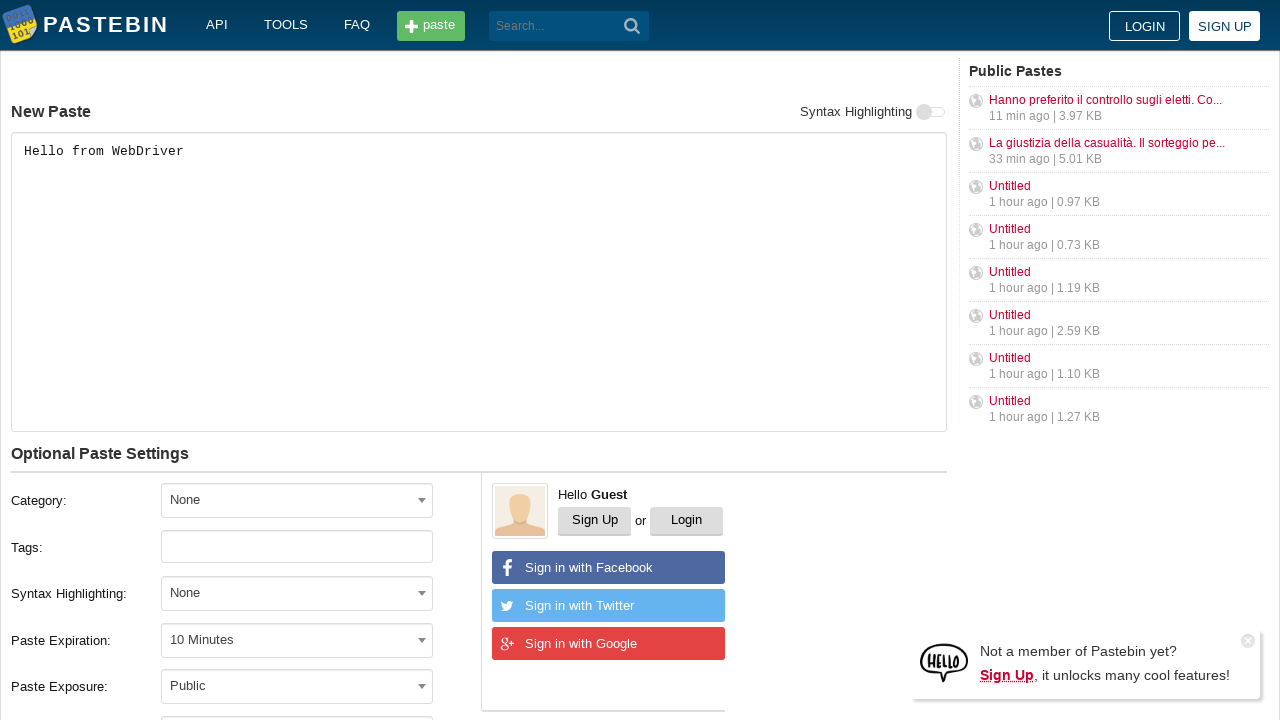

Filled paste name field with 'helloweb' on #postform-name
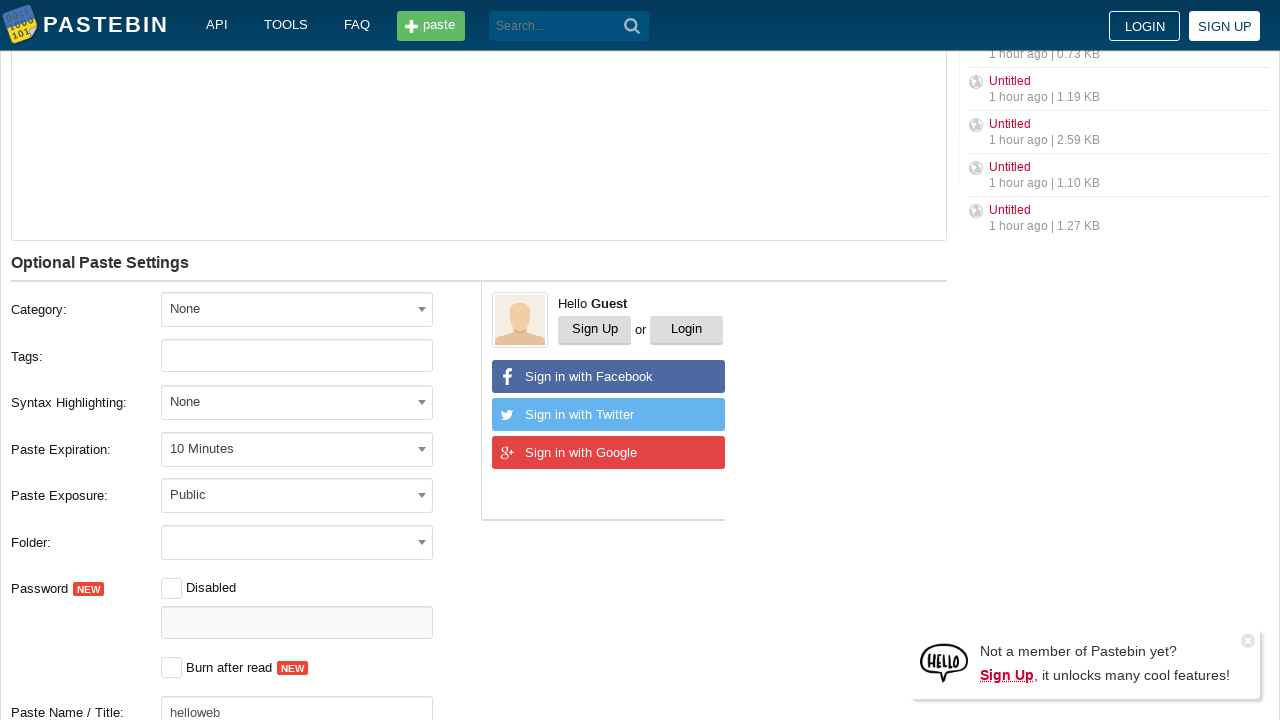

Clicked submit button to create the paste at (632, 26) on button[type='submit']
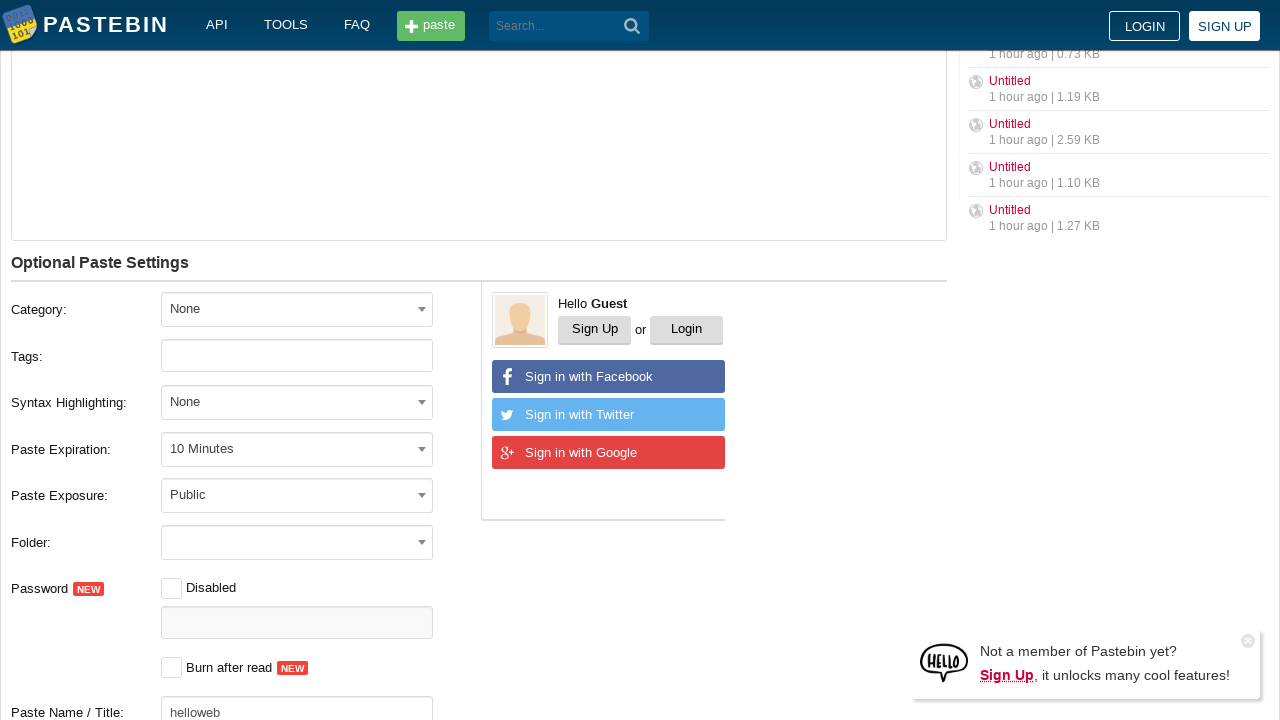

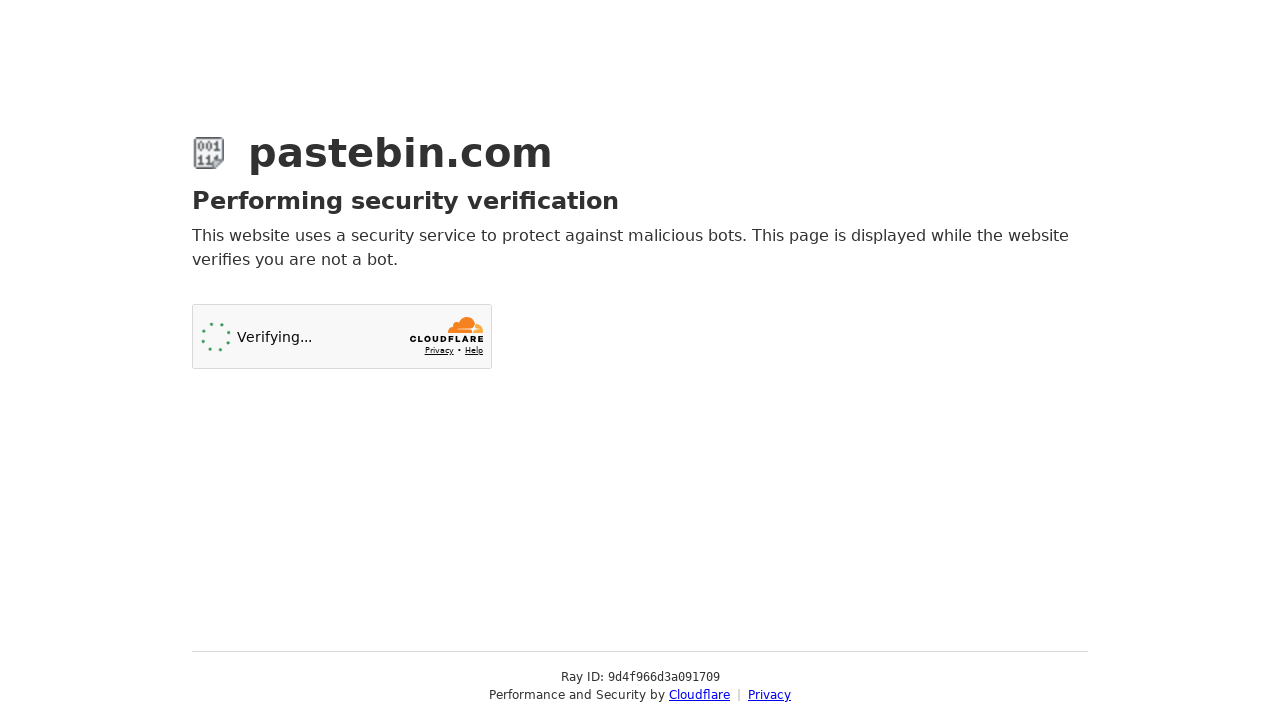